Tests handling of a prompt alert box by entering text and accepting the prompt on the DemoQA alerts page

Starting URL: https://demoqa.com/alerts

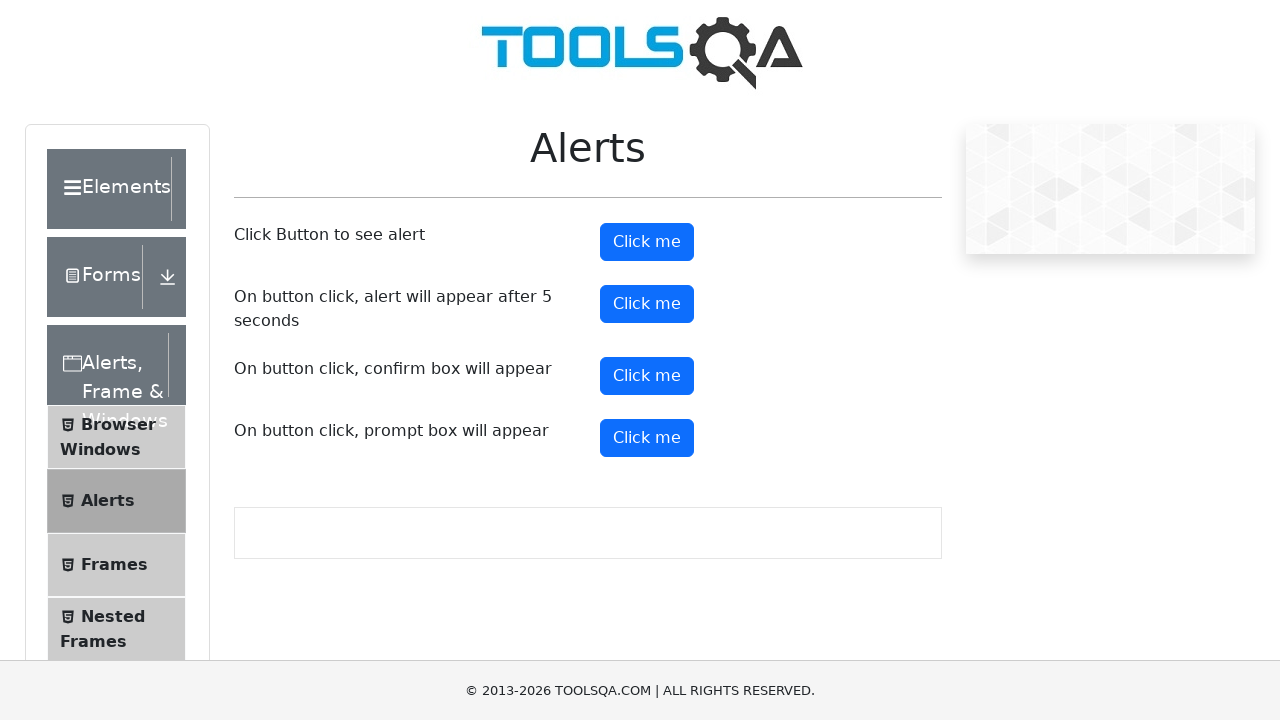

Scrolled to make prompt button visible
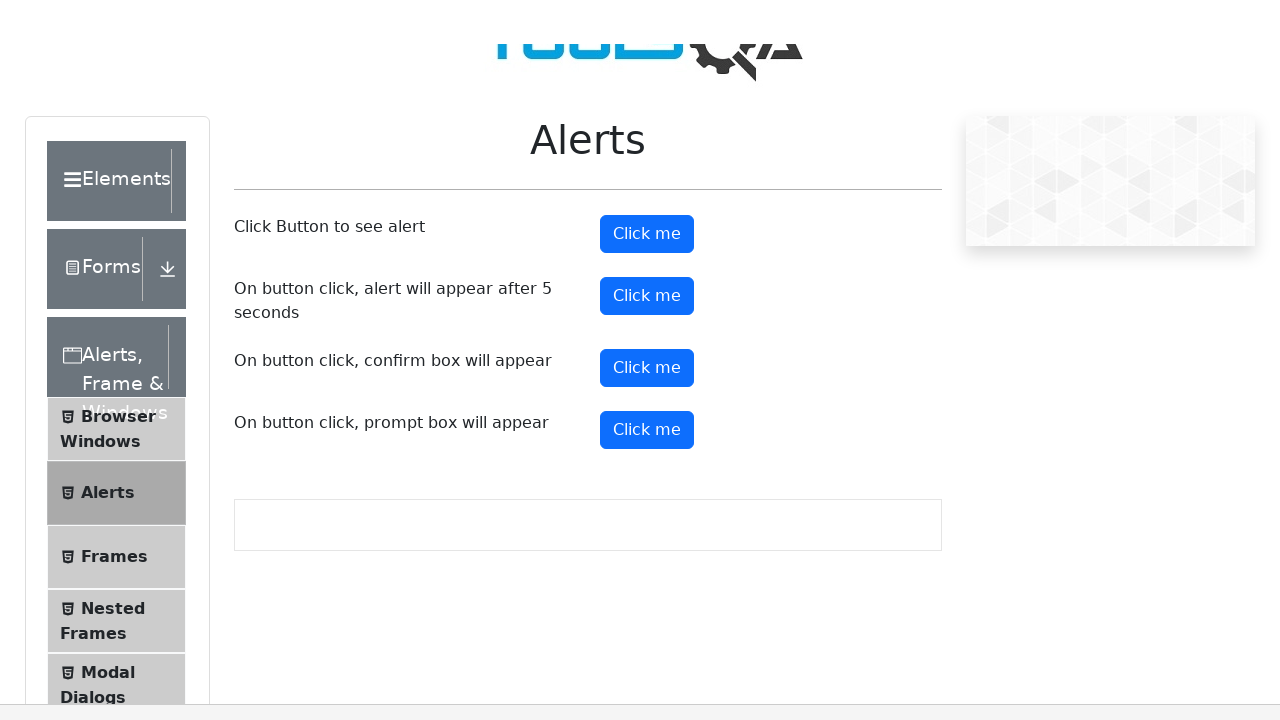

Clicked the prompt button to trigger alert at (647, 44) on #promtButton
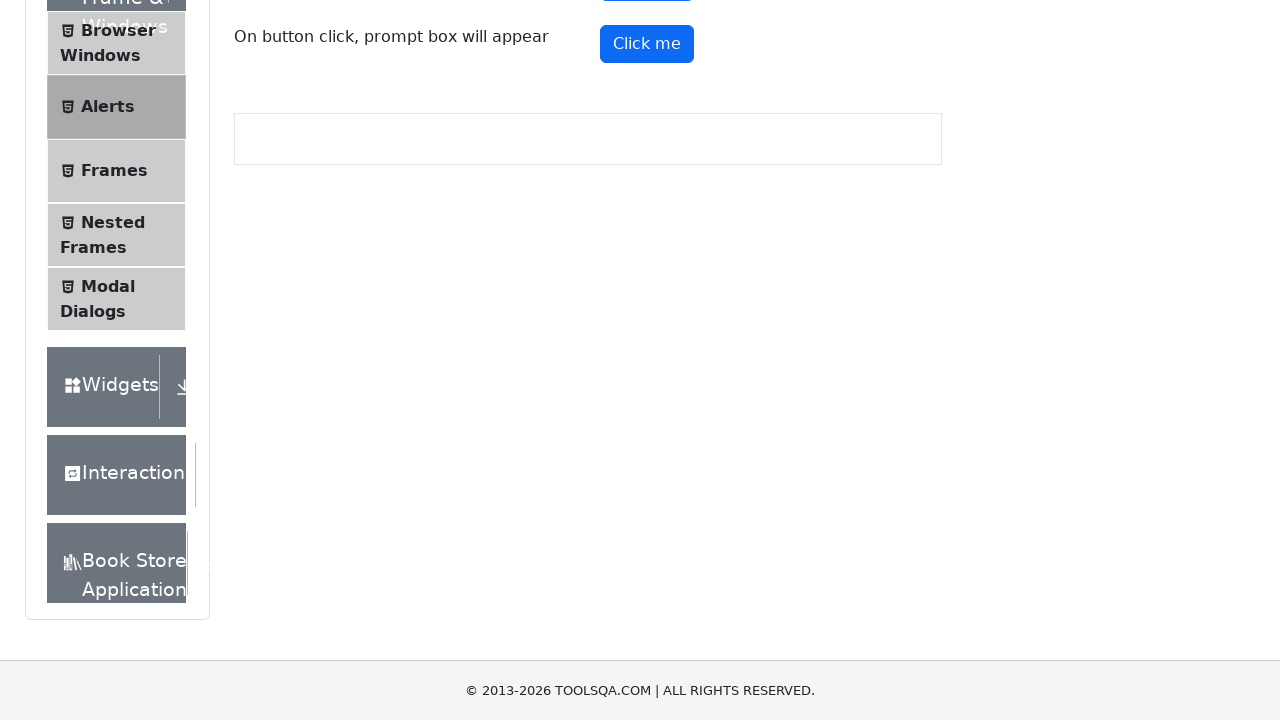

Handled prompt dialog by accepting with text 'damini varle'
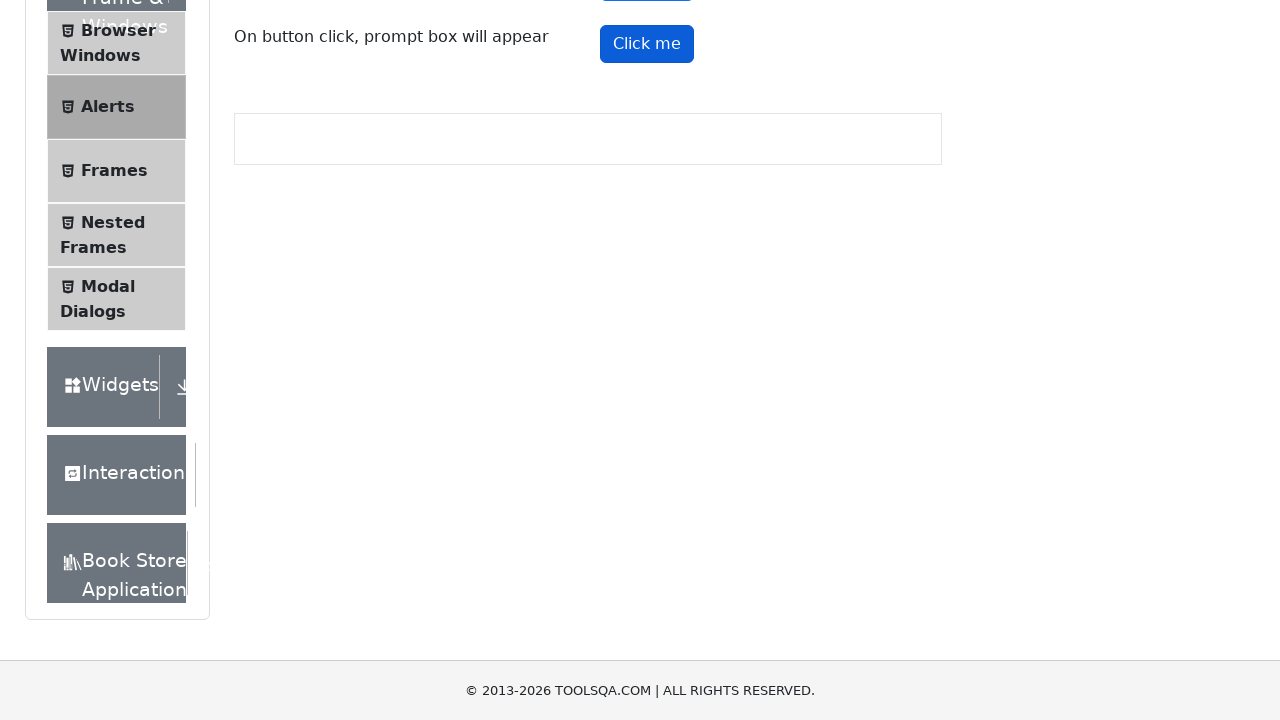

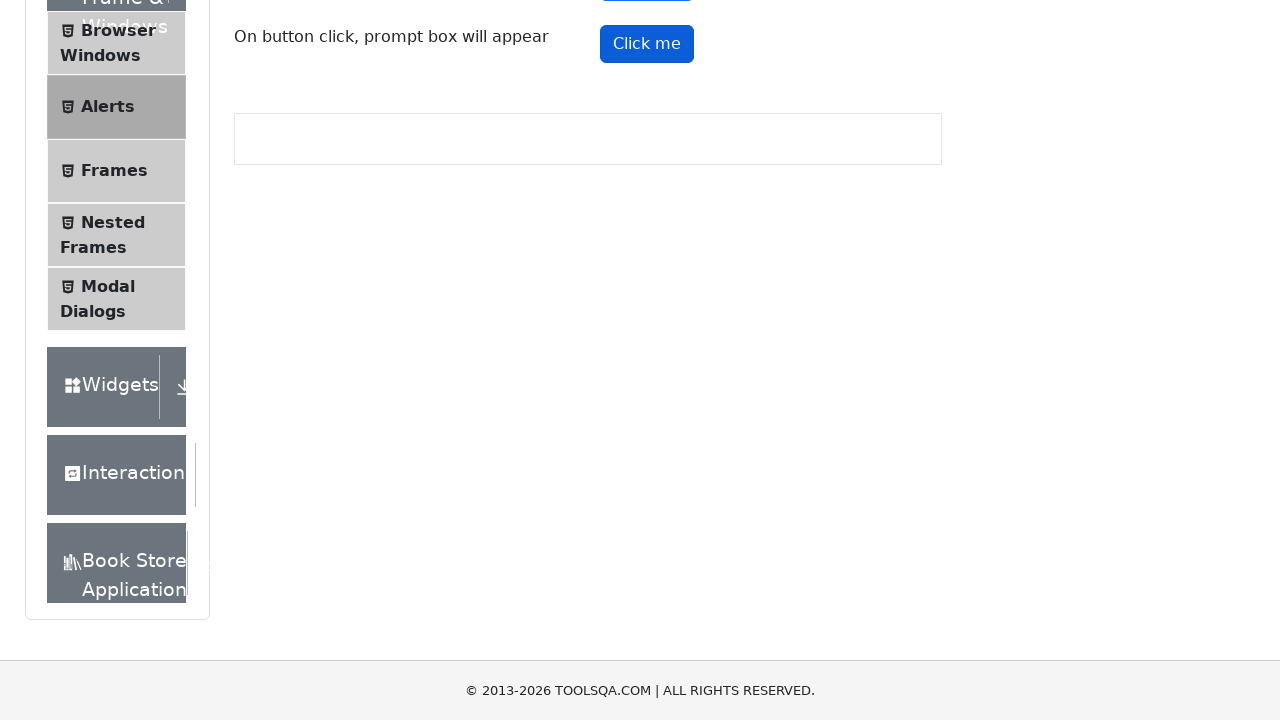